Tests finding a link by its calculated text value (based on pi^e*10000), clicking it, then filling out a form with personal information (first name, last name, city, country) and submitting it.

Starting URL: http://suninjuly.github.io/find_link_text

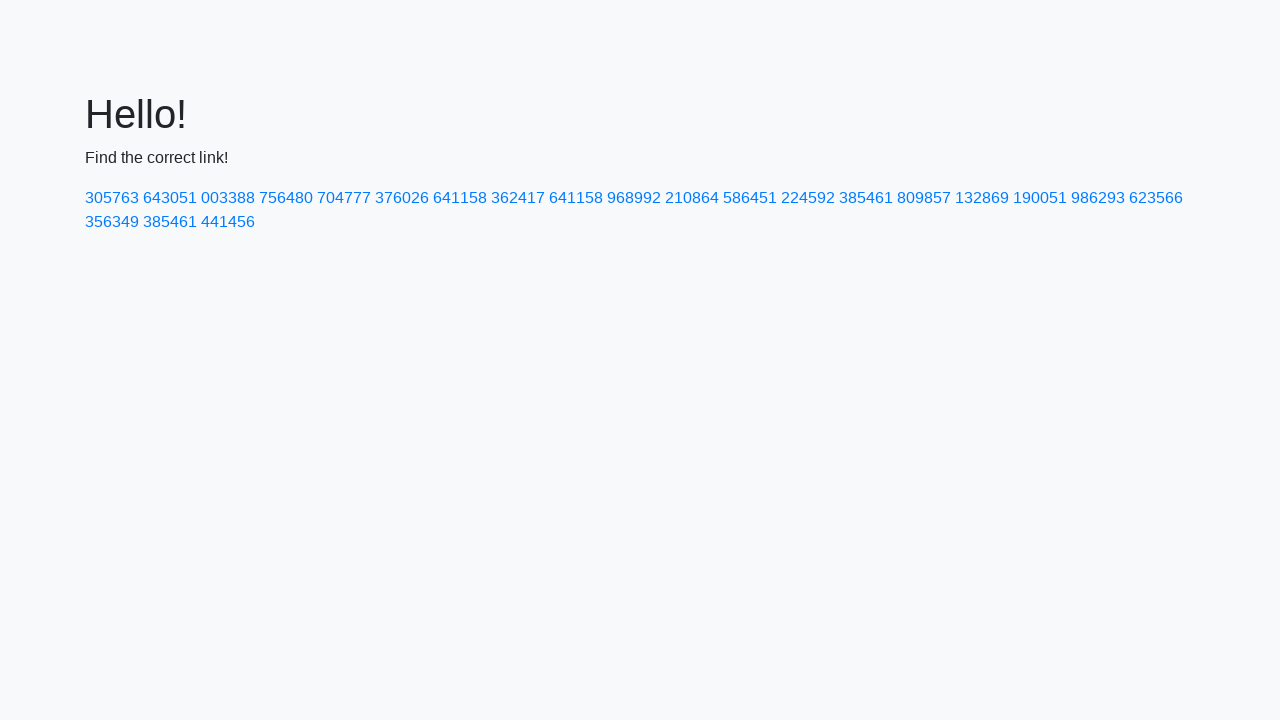

Clicked link with calculated text value 224592 at (808, 198) on text=224592
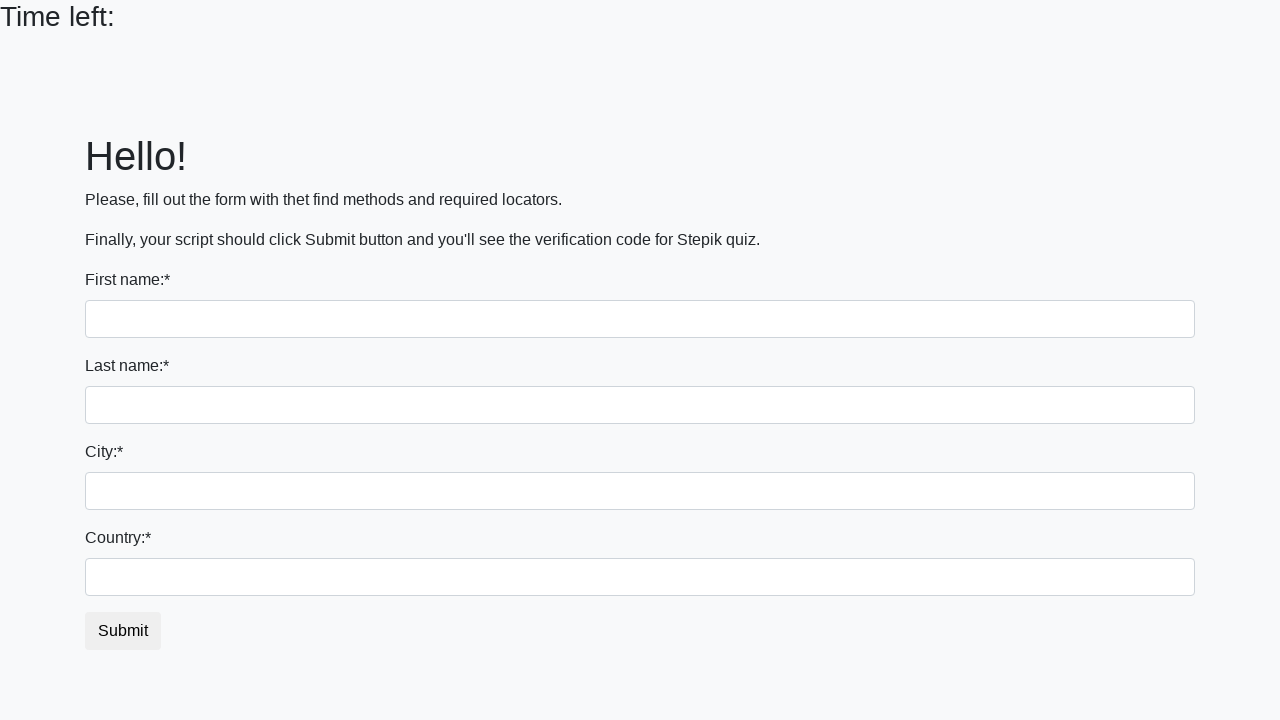

Filled first name field with 'Ivan' on input
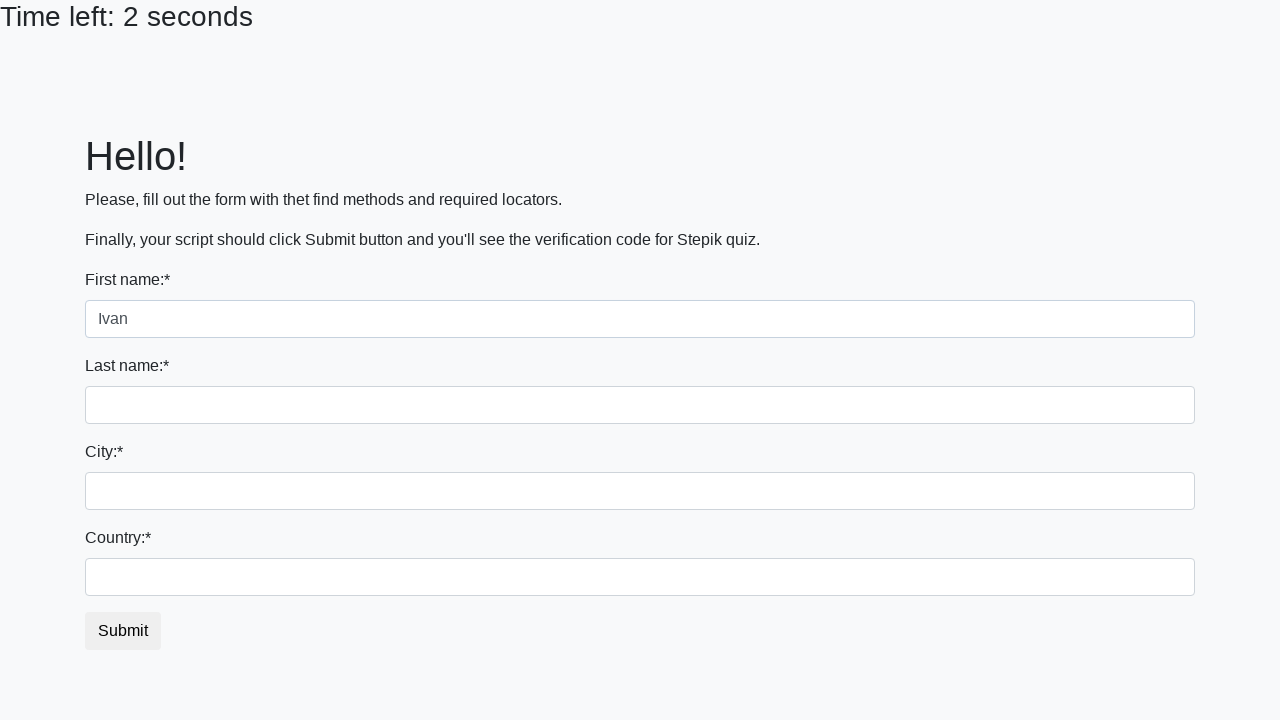

Filled last name field with 'Petrov' on input[name='last_name']
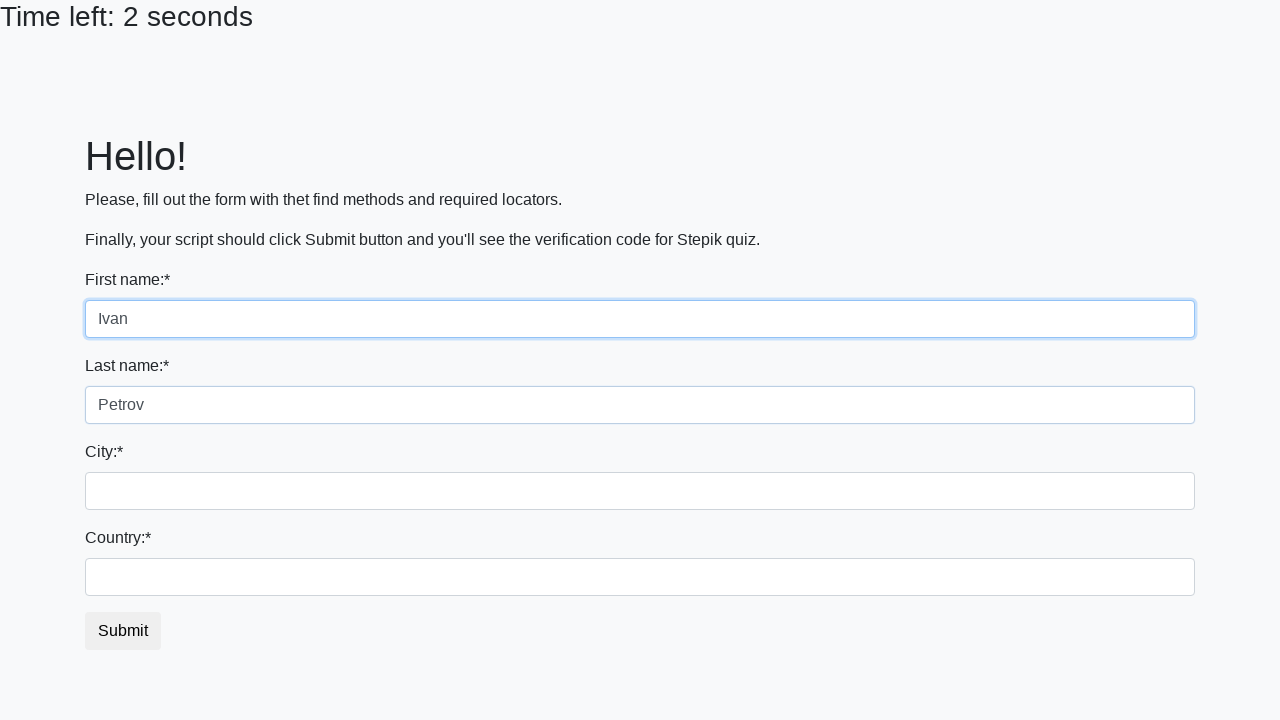

Filled city field with 'Smolensk' on .form-control.city
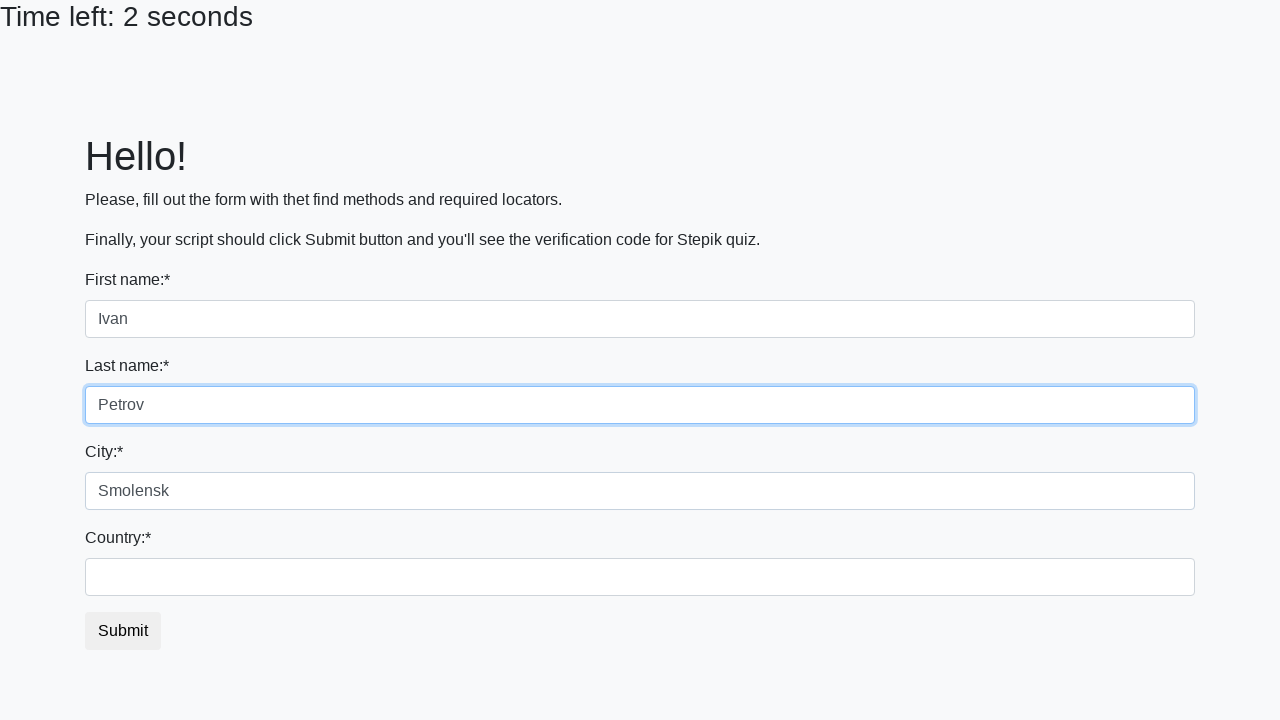

Filled country field with 'Russia' on #country
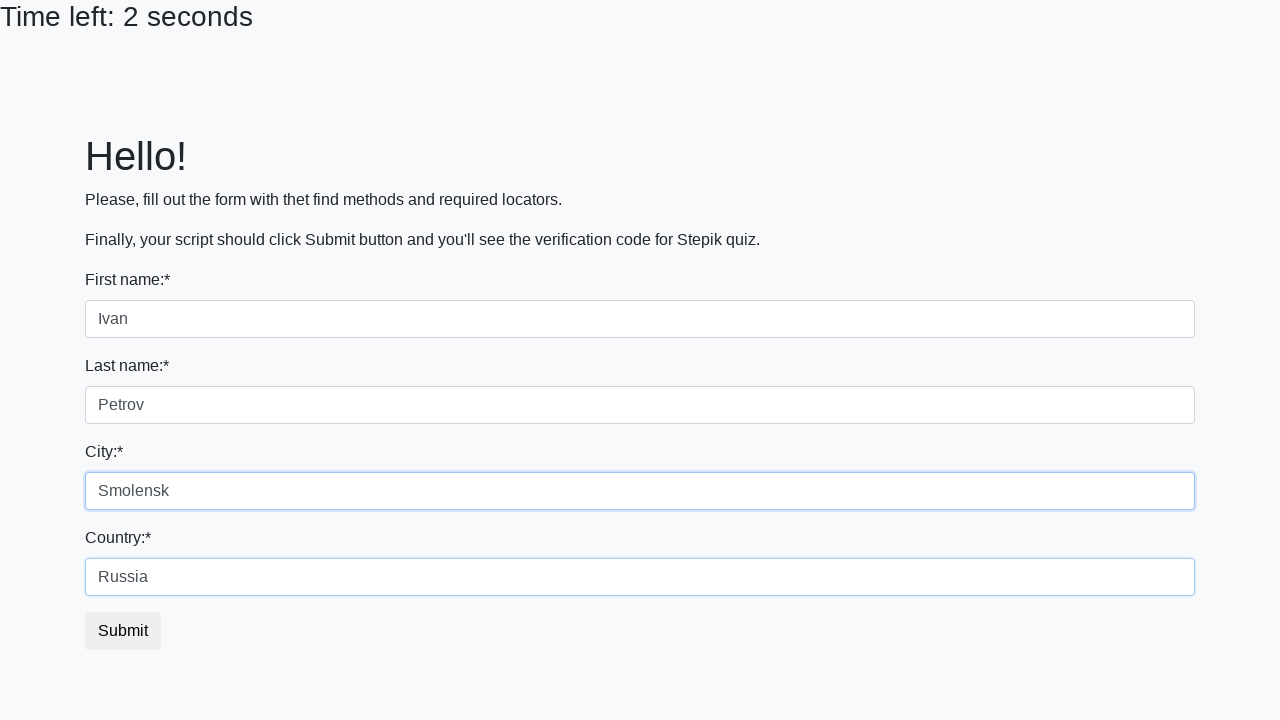

Clicked submit button to submit the form at (123, 631) on button.btn
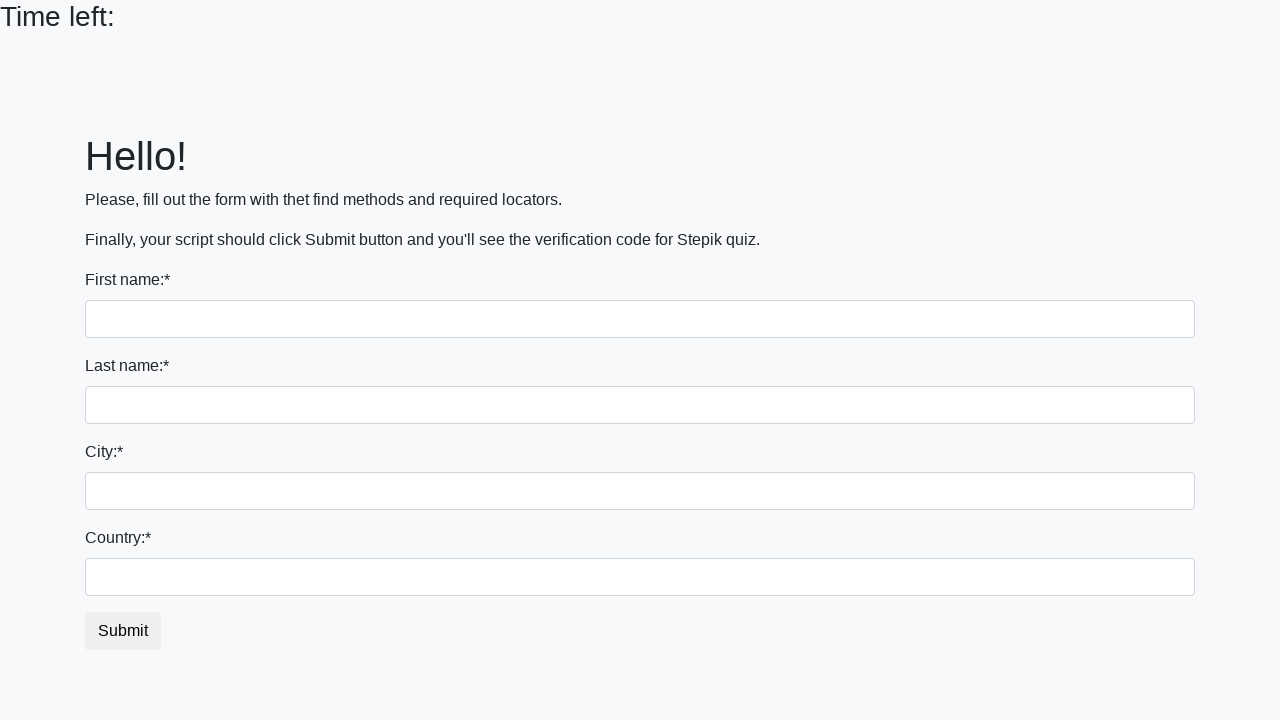

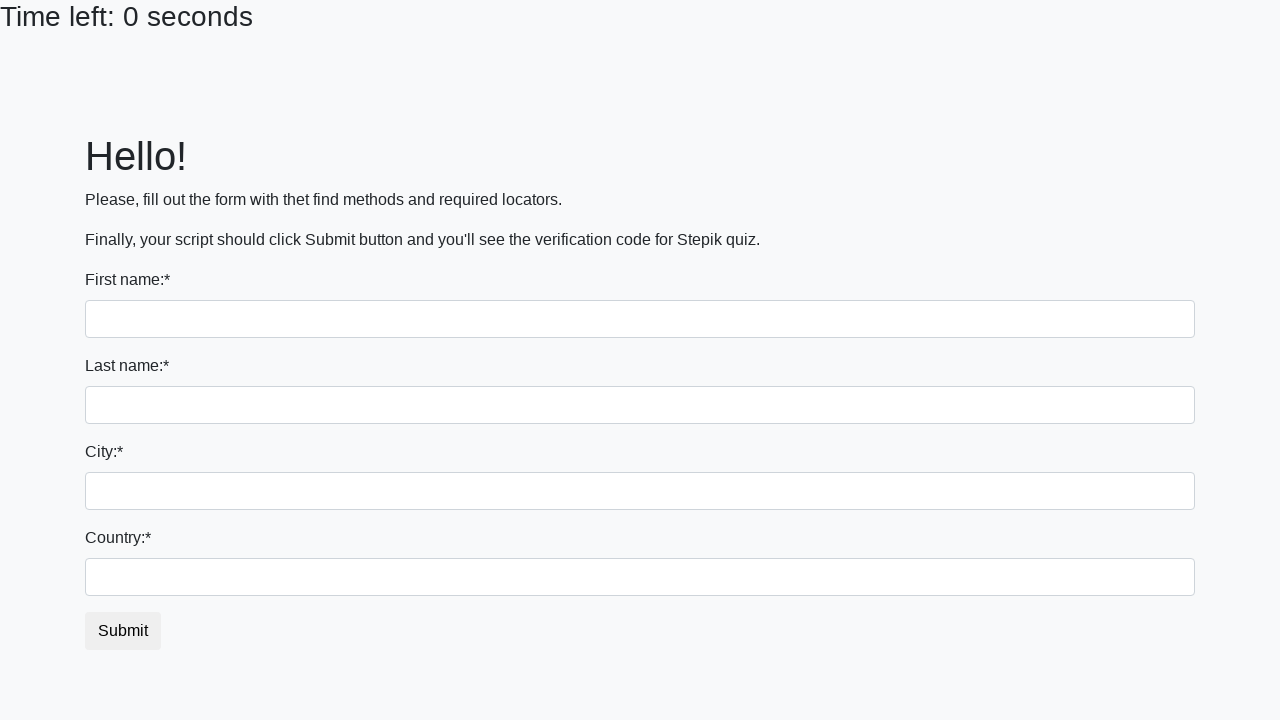